Navigates to a file download demo page and maximizes the browser window to view the page content.

Starting URL: http://demo.automationtesting.in/FileDownload.html

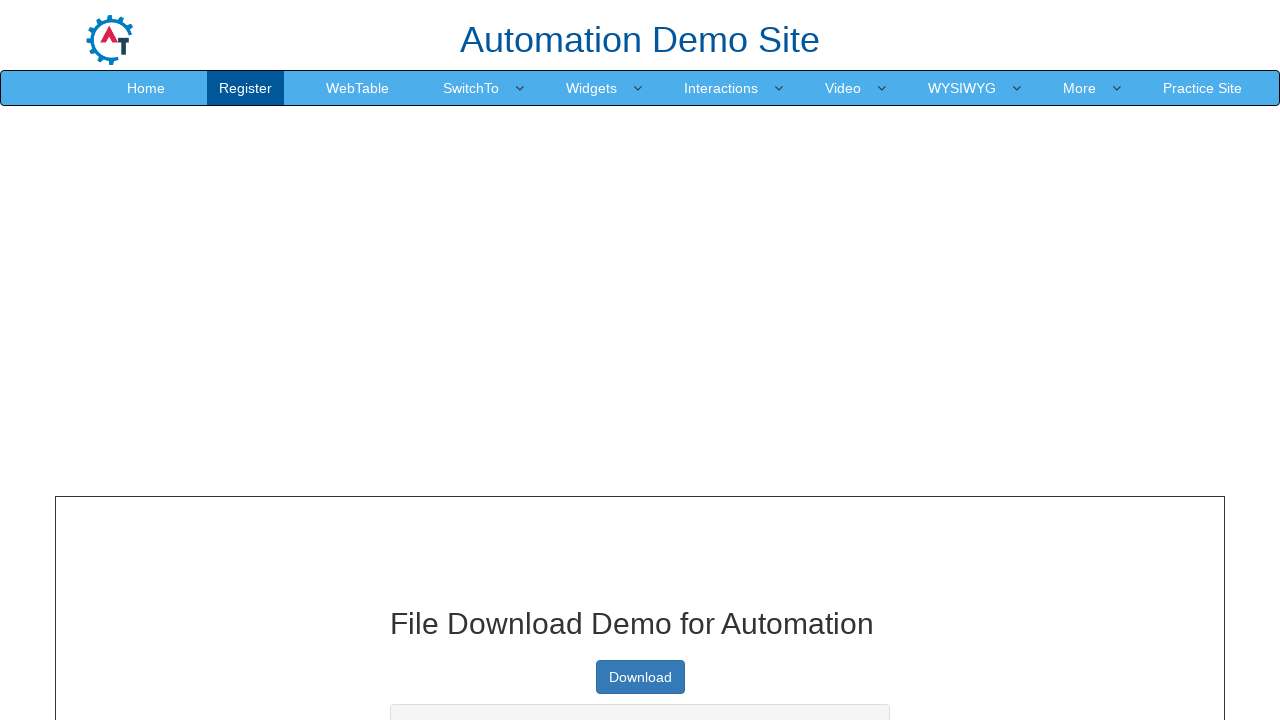

Navigated to file download demo page
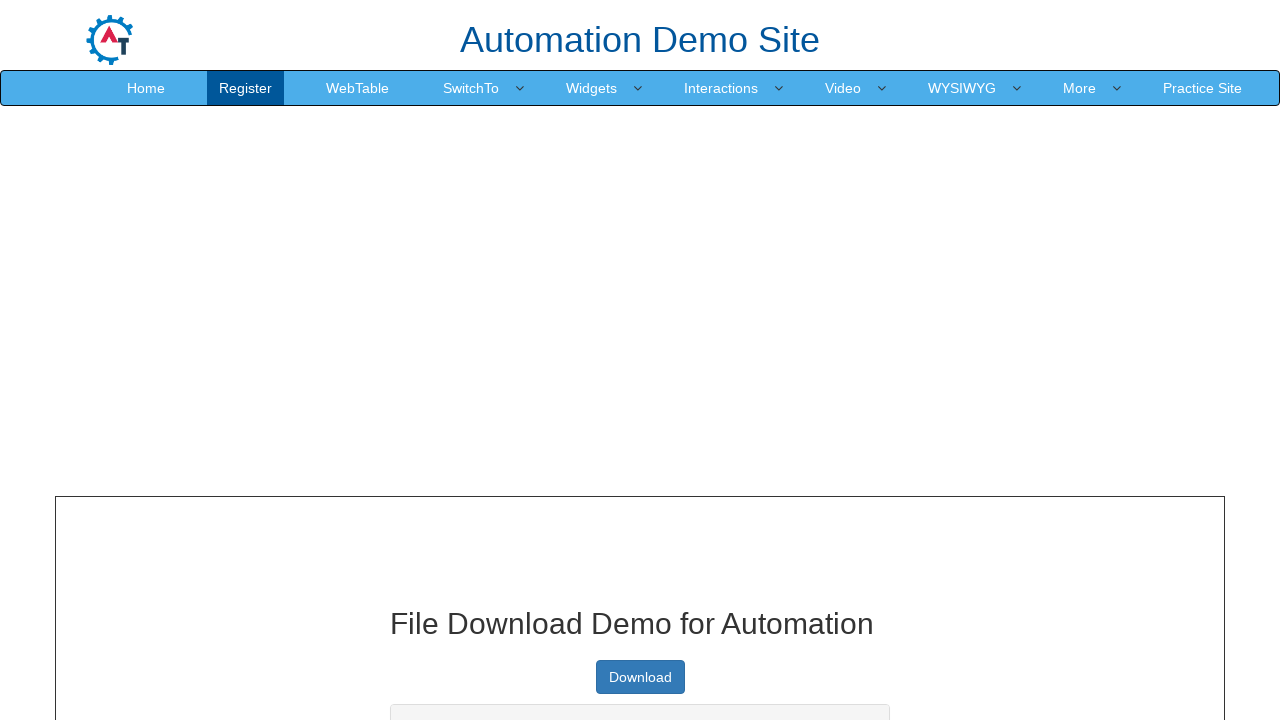

Page content fully loaded (DOM content ready)
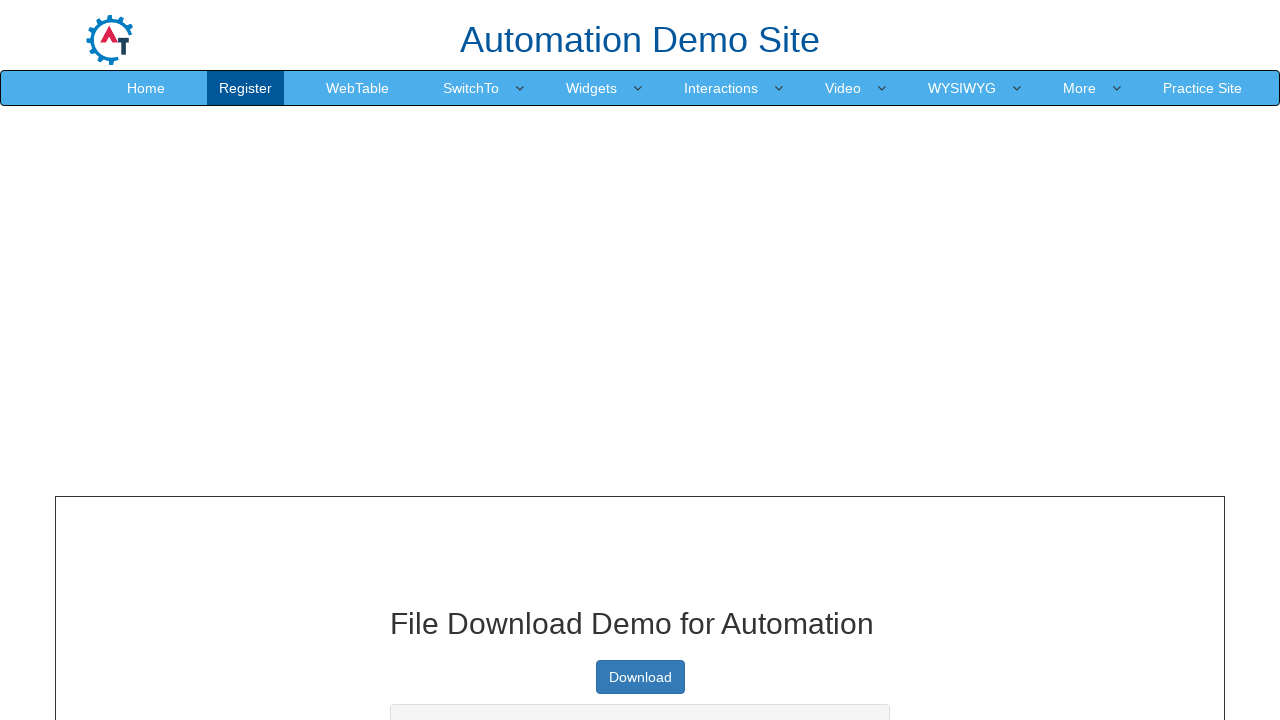

Browser window maximized to 1920x1080 viewport
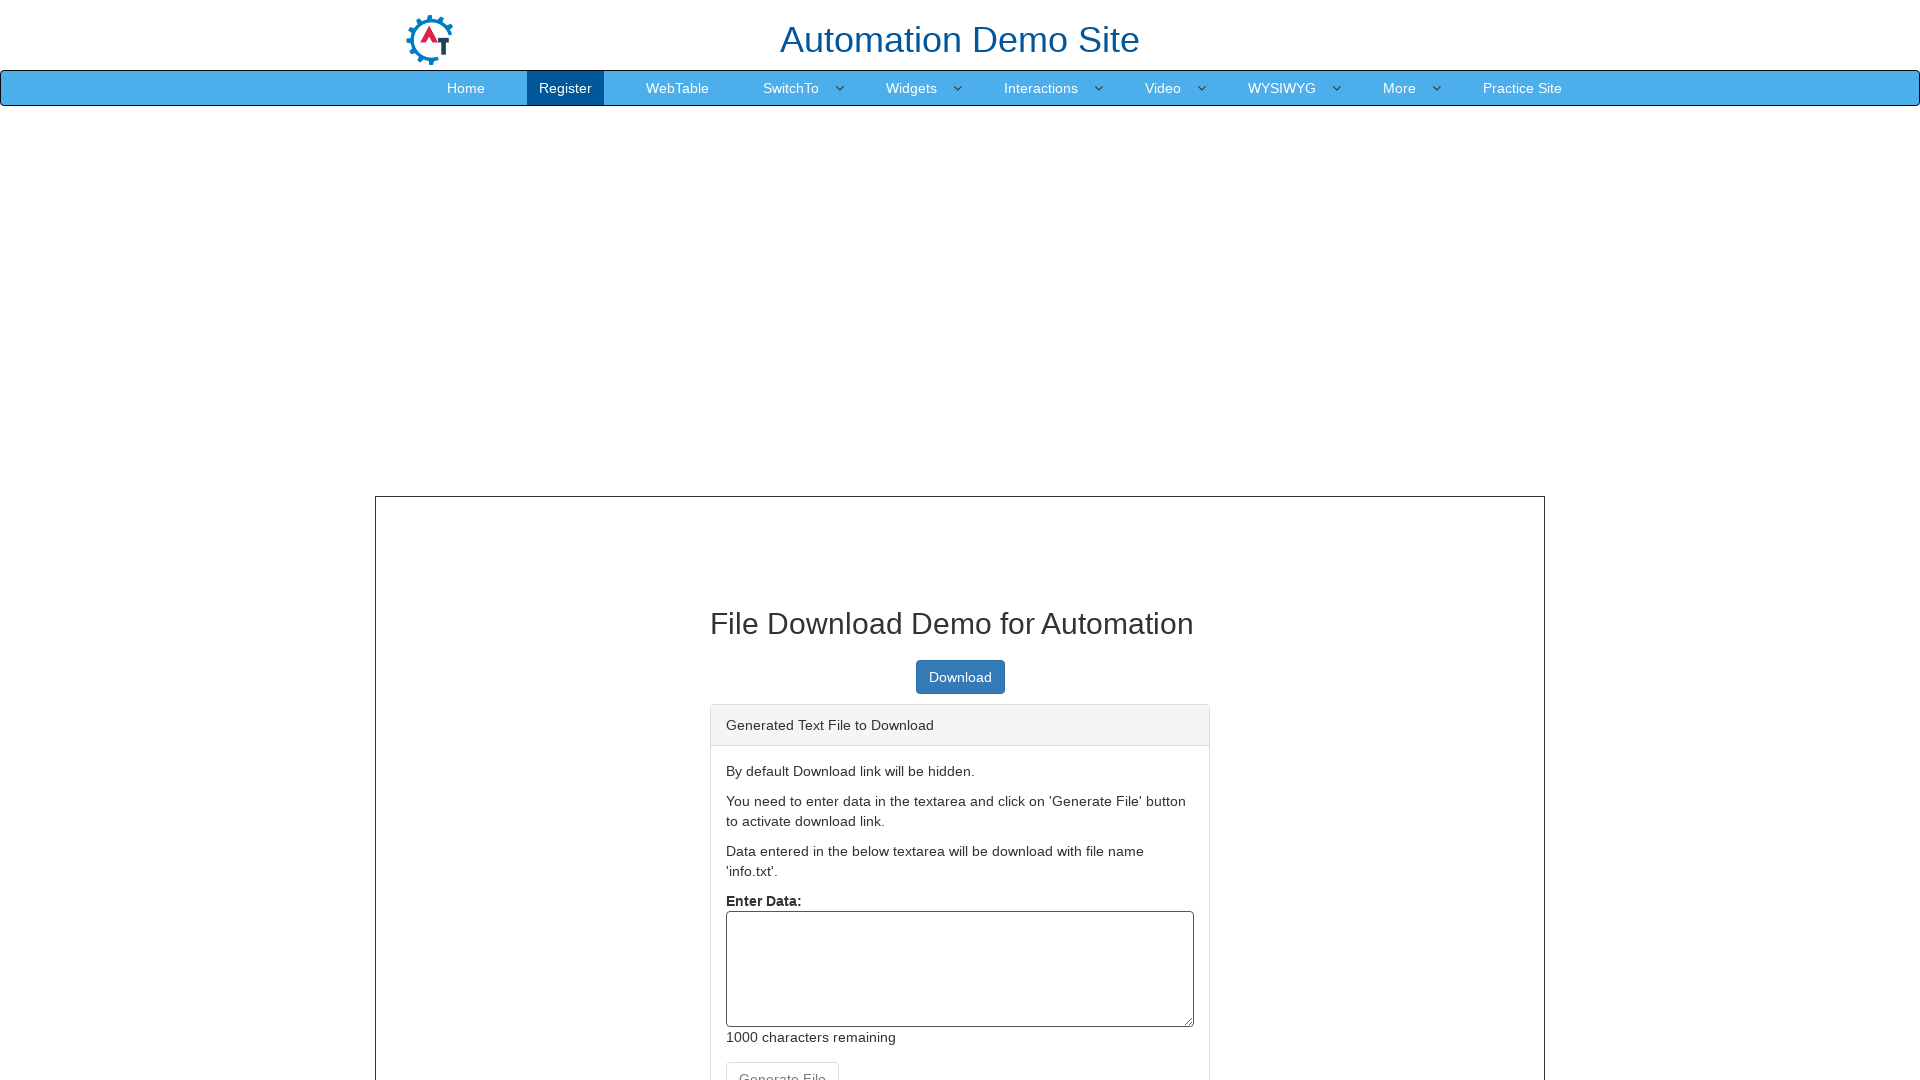

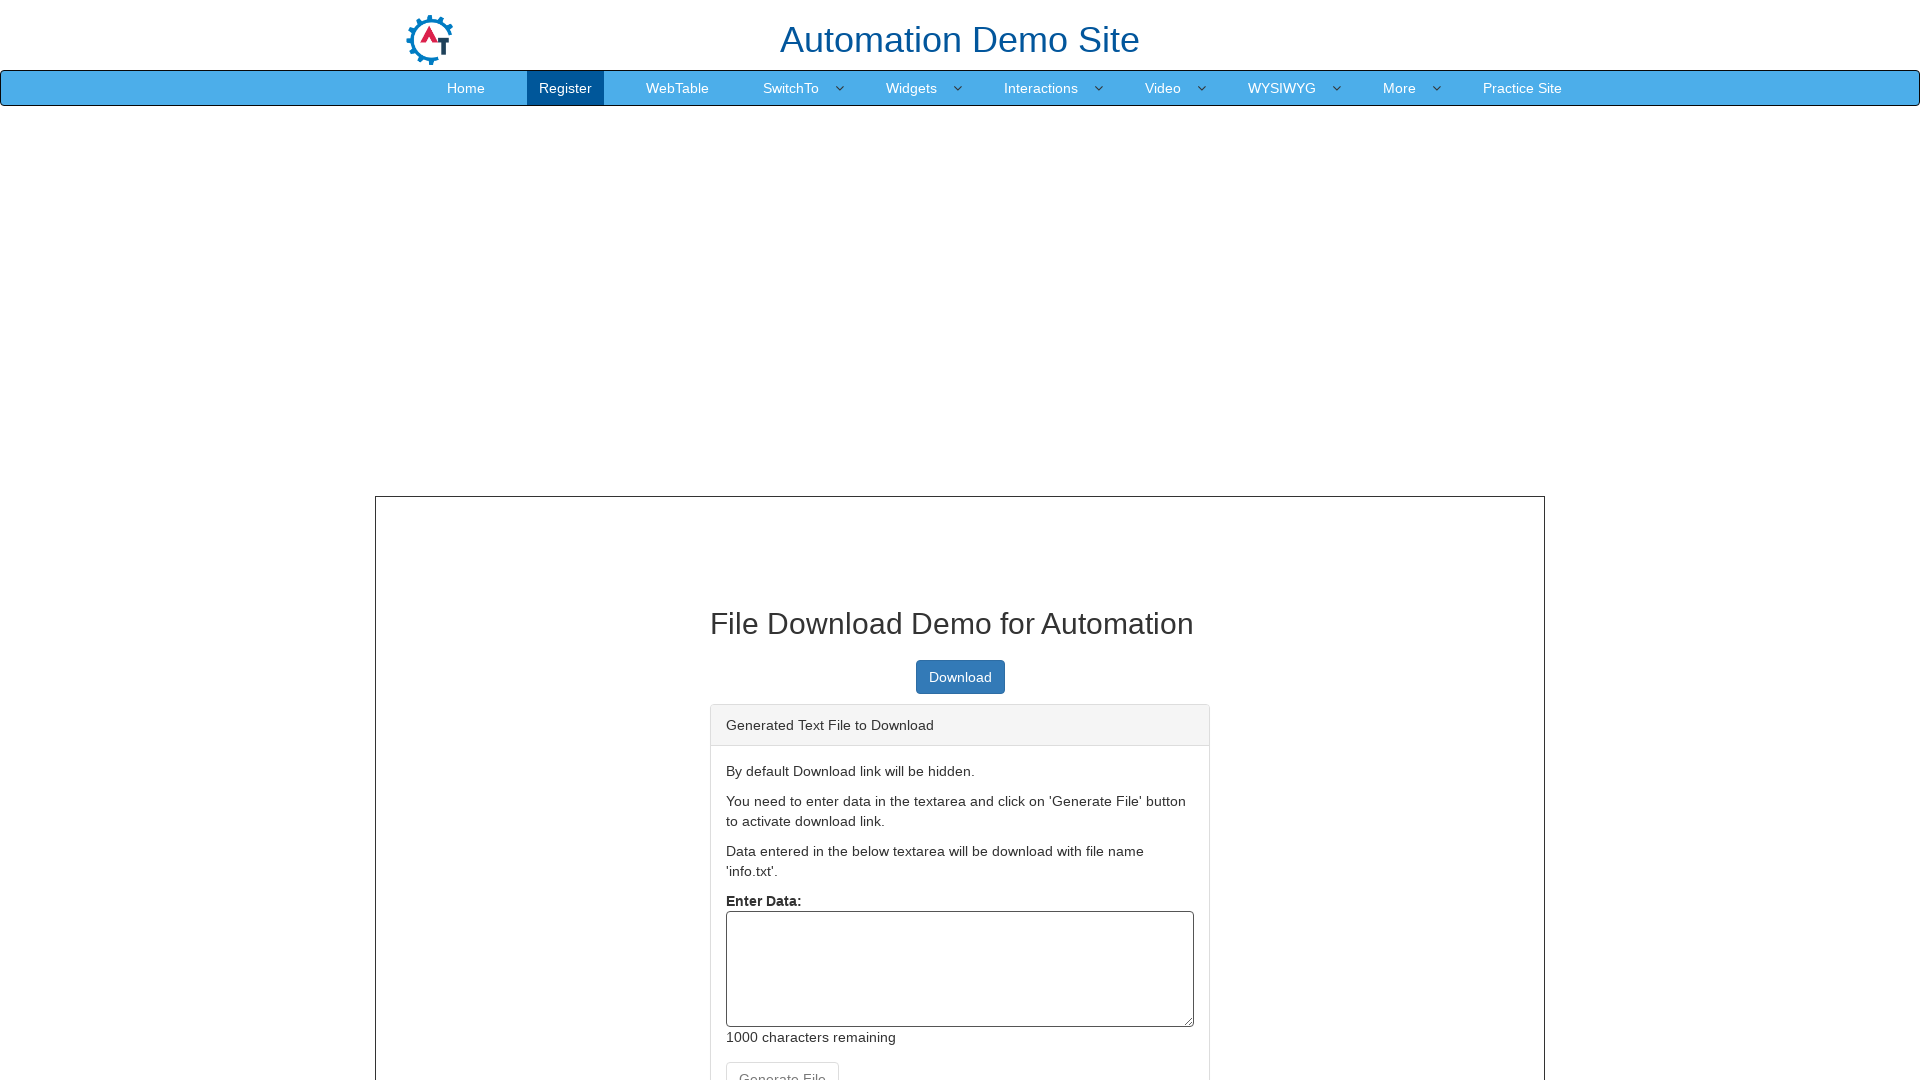